Tests that the VWO login page loads correctly by verifying the page title is "Login - VWO" and the URL redirects to the login hash route.

Starting URL: https://app.vwo.com

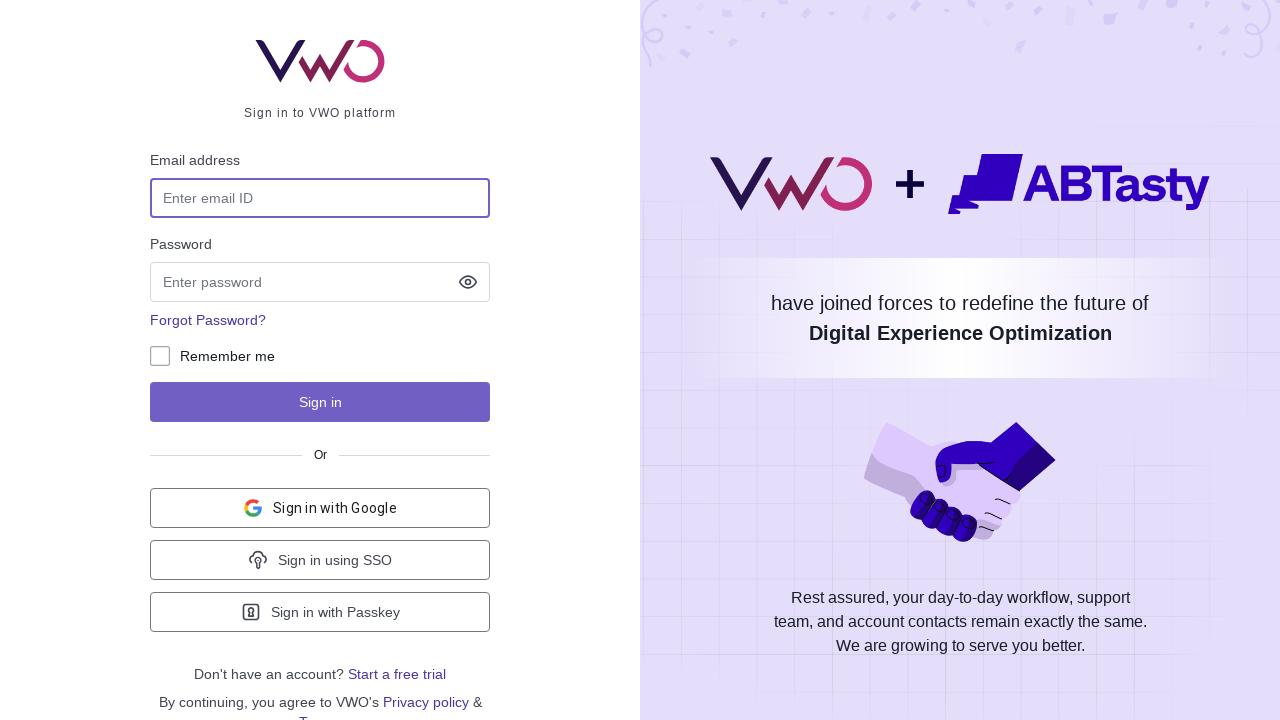

Navigated to https://app.vwo.com
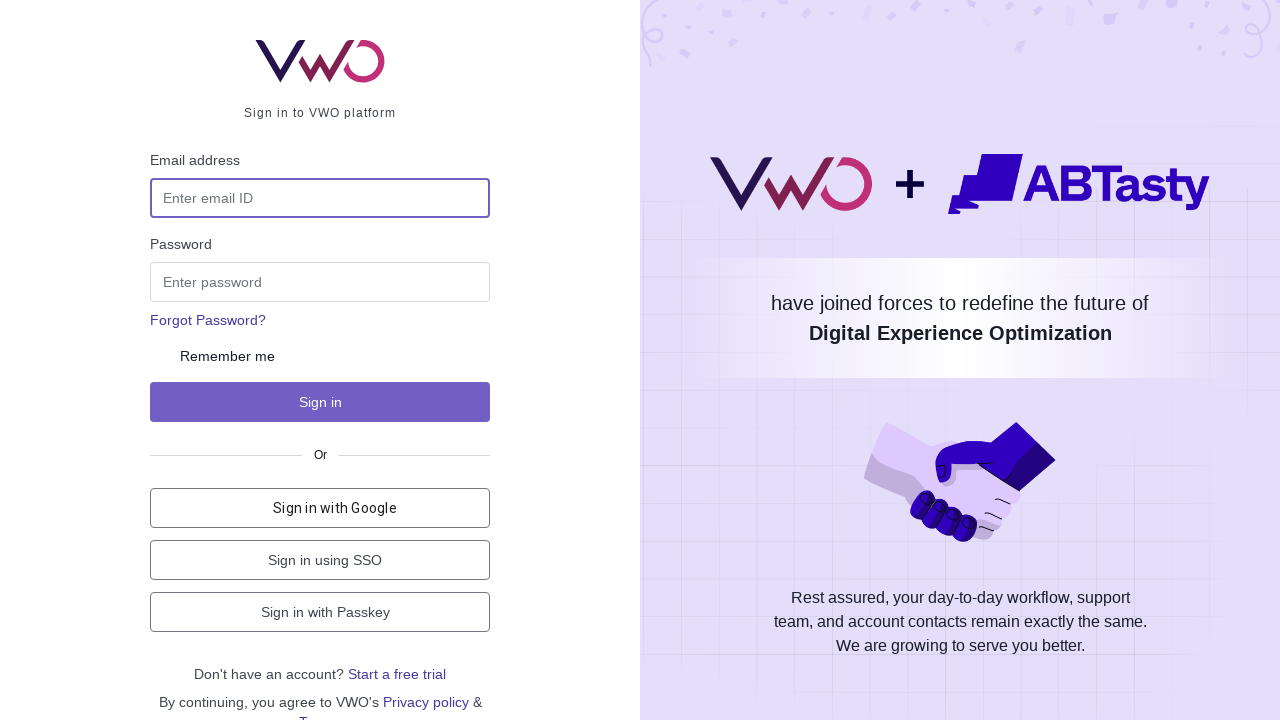

Page loaded with networkidle state
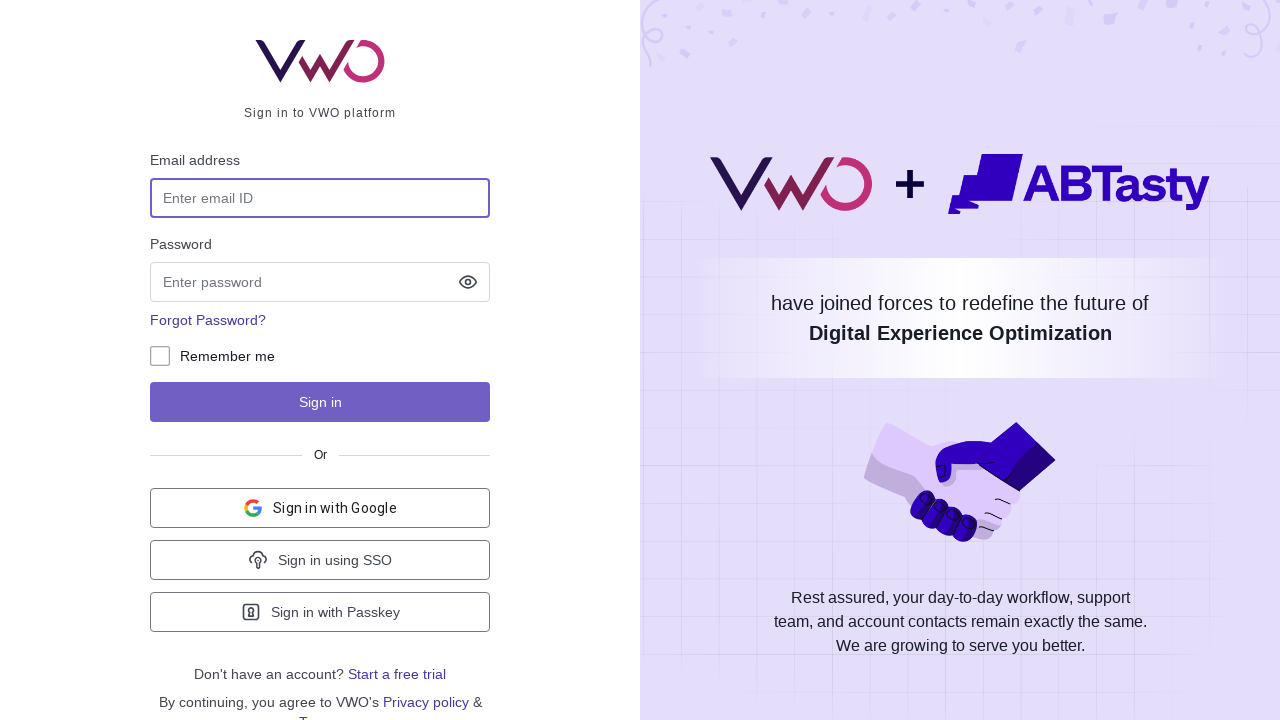

Verified page title is 'Login - VWO'
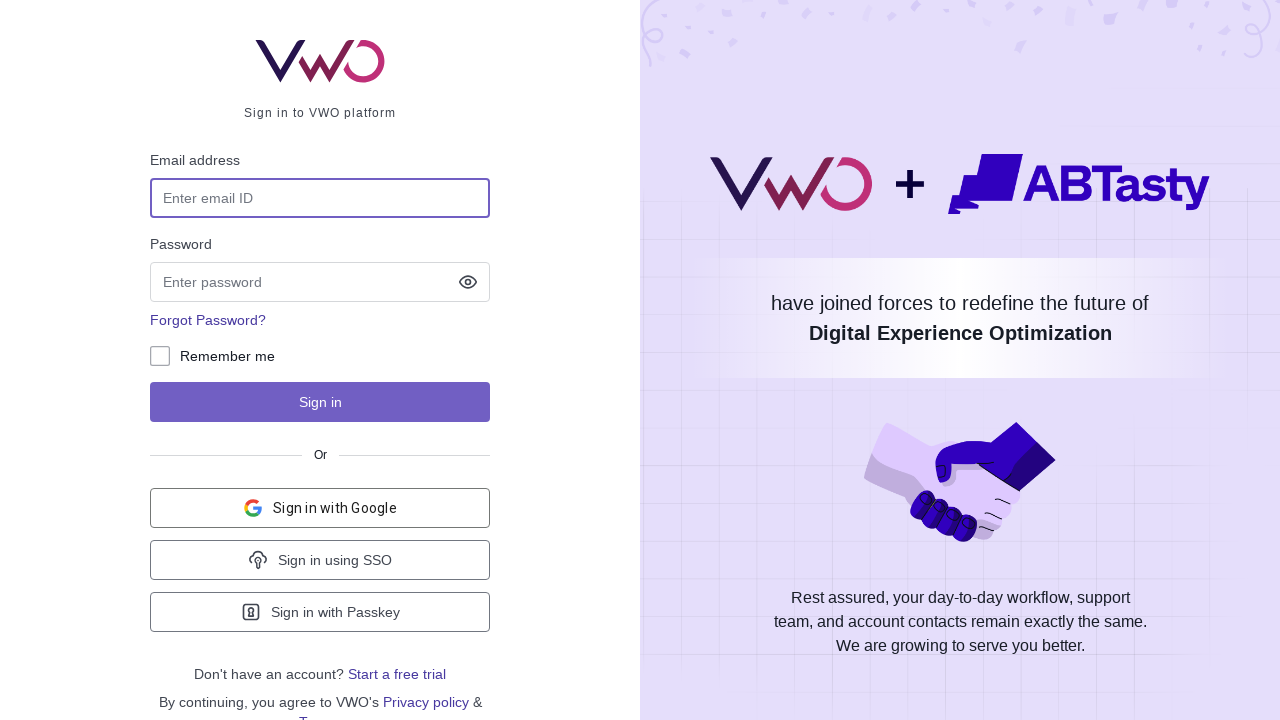

Verified URL contains 'login' path
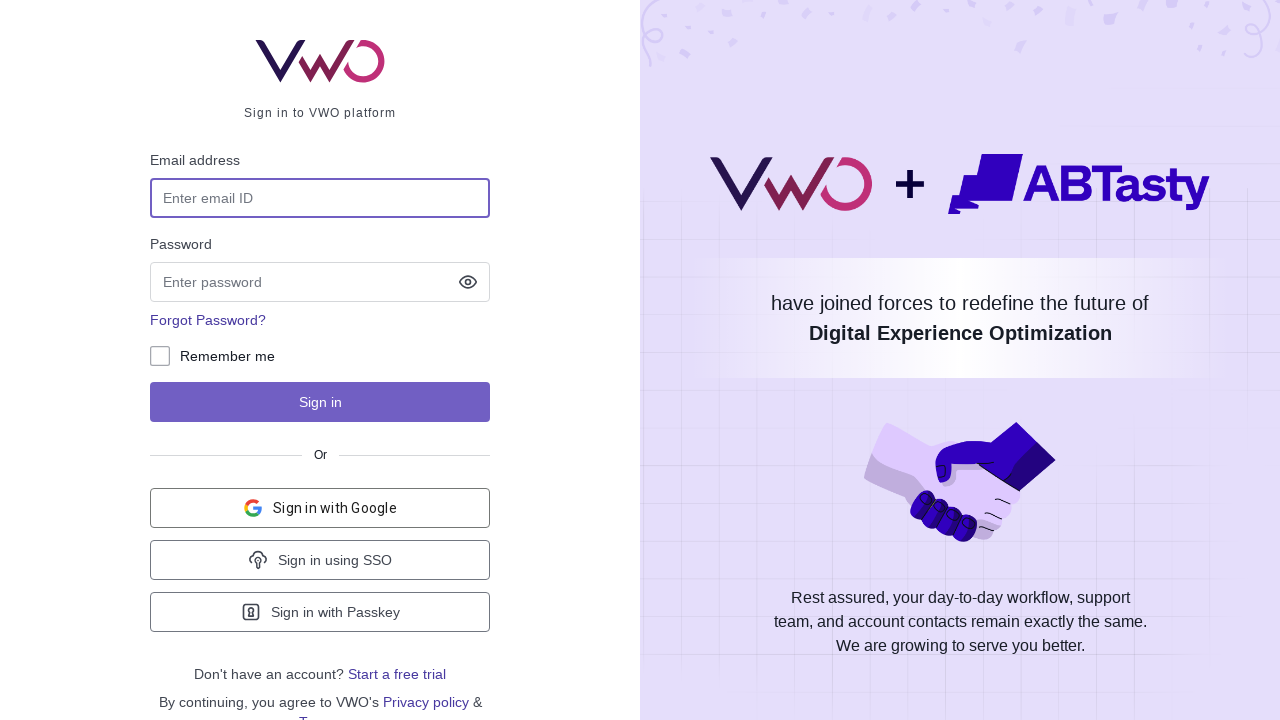

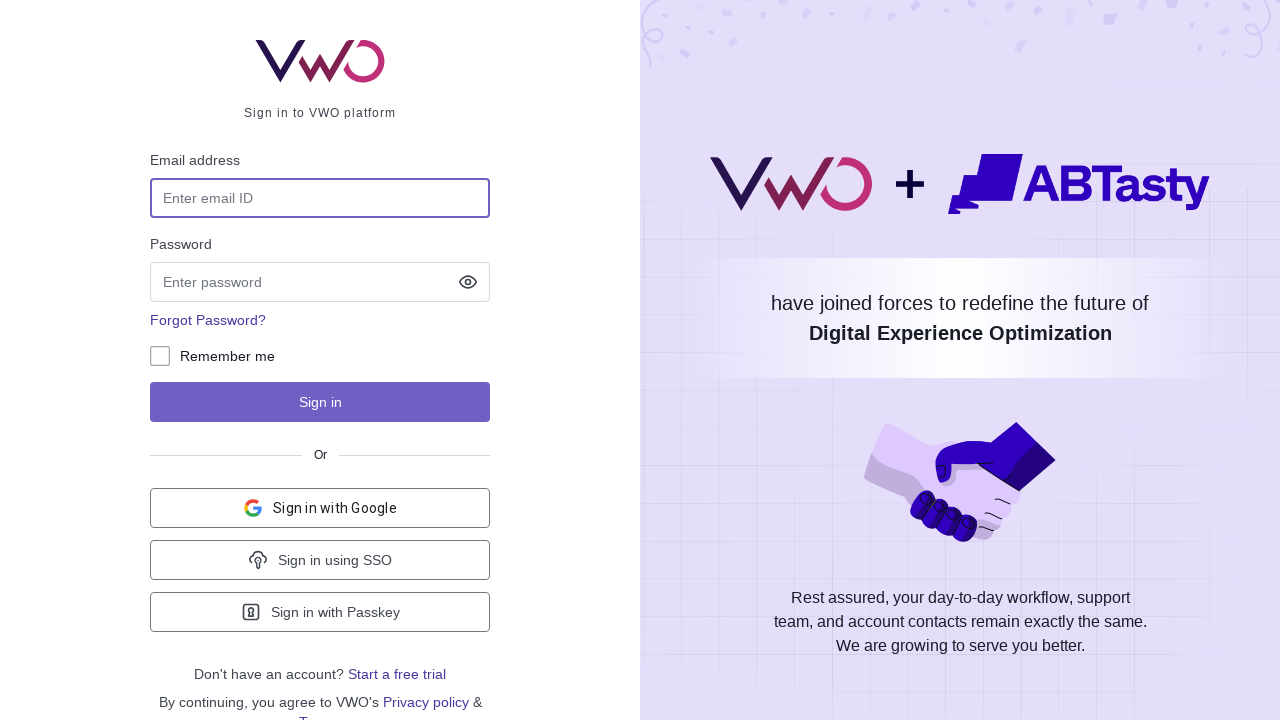